Verifies that payment partner logos are displayed in the payment section on the MTS Belarus homepage

Starting URL: https://www.mts.by/

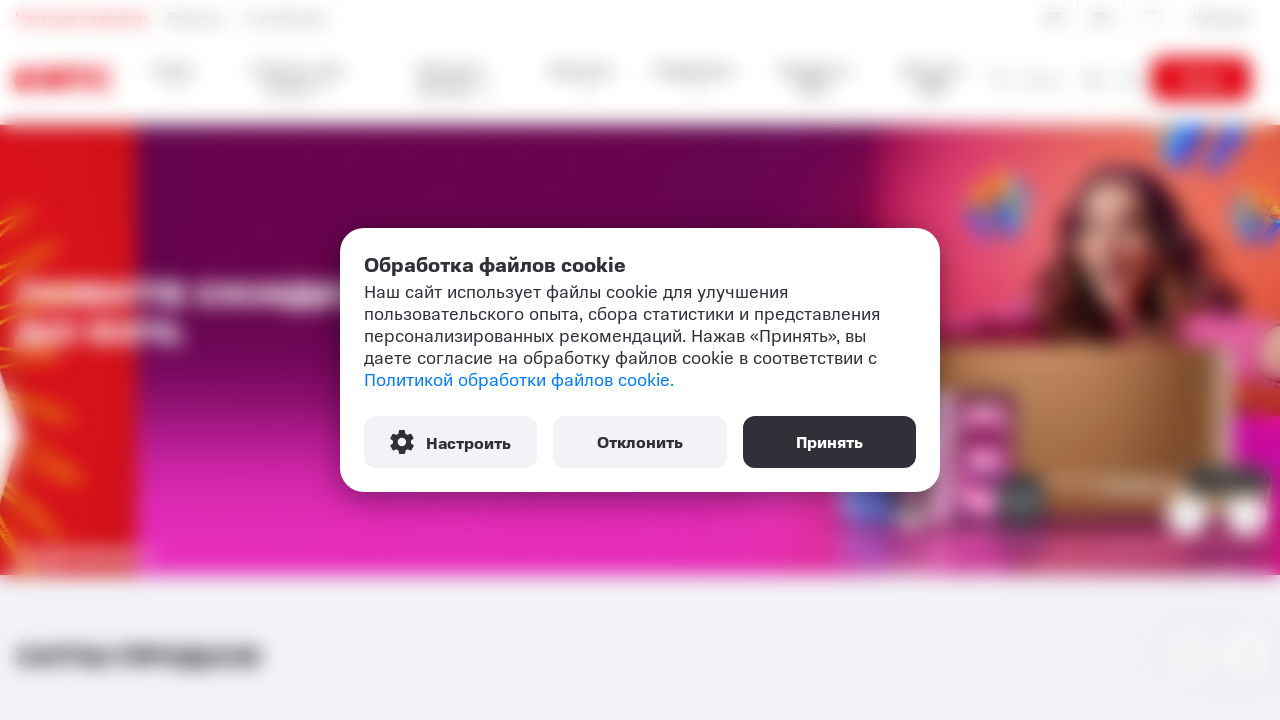

Located payment partner logos element
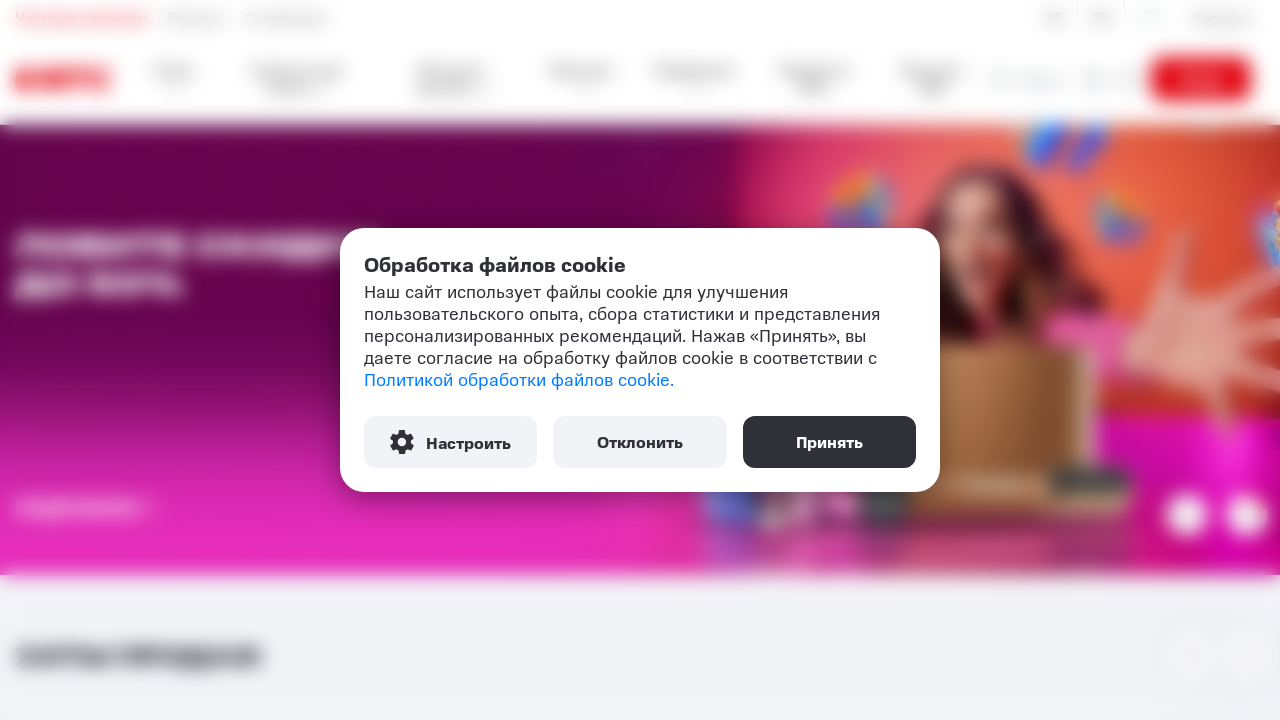

Payment partner logos are now visible on the page
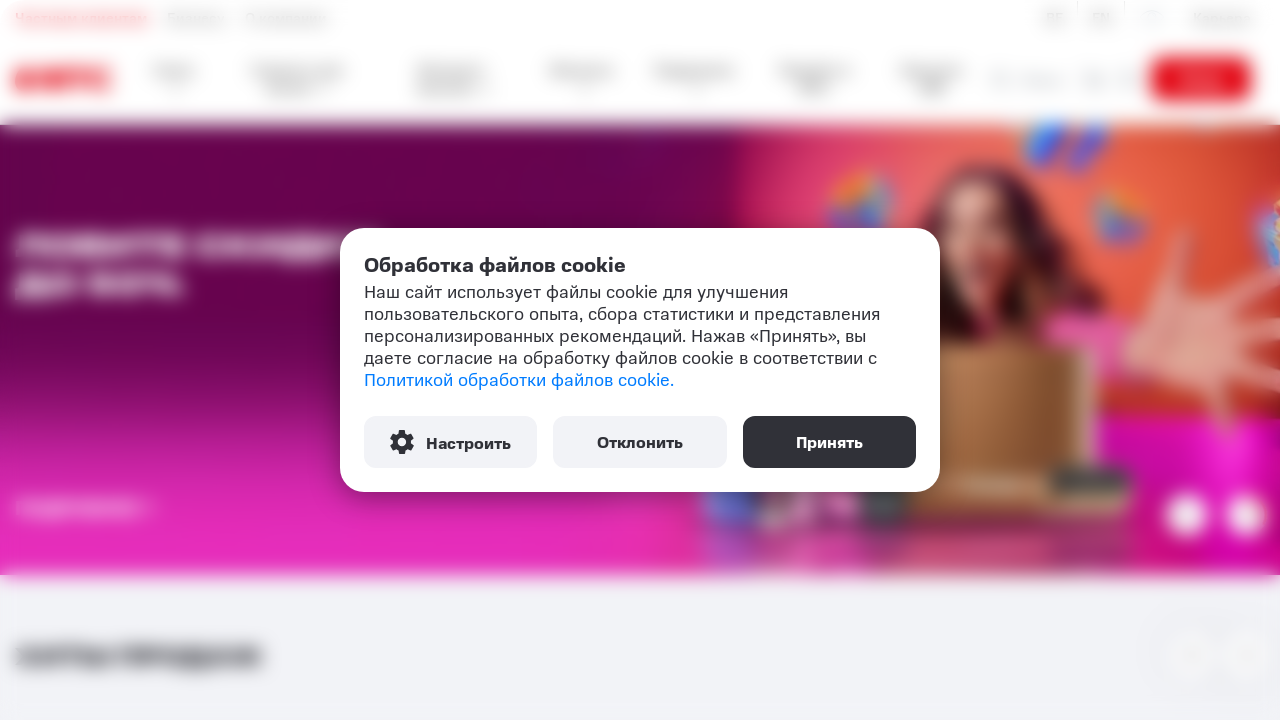

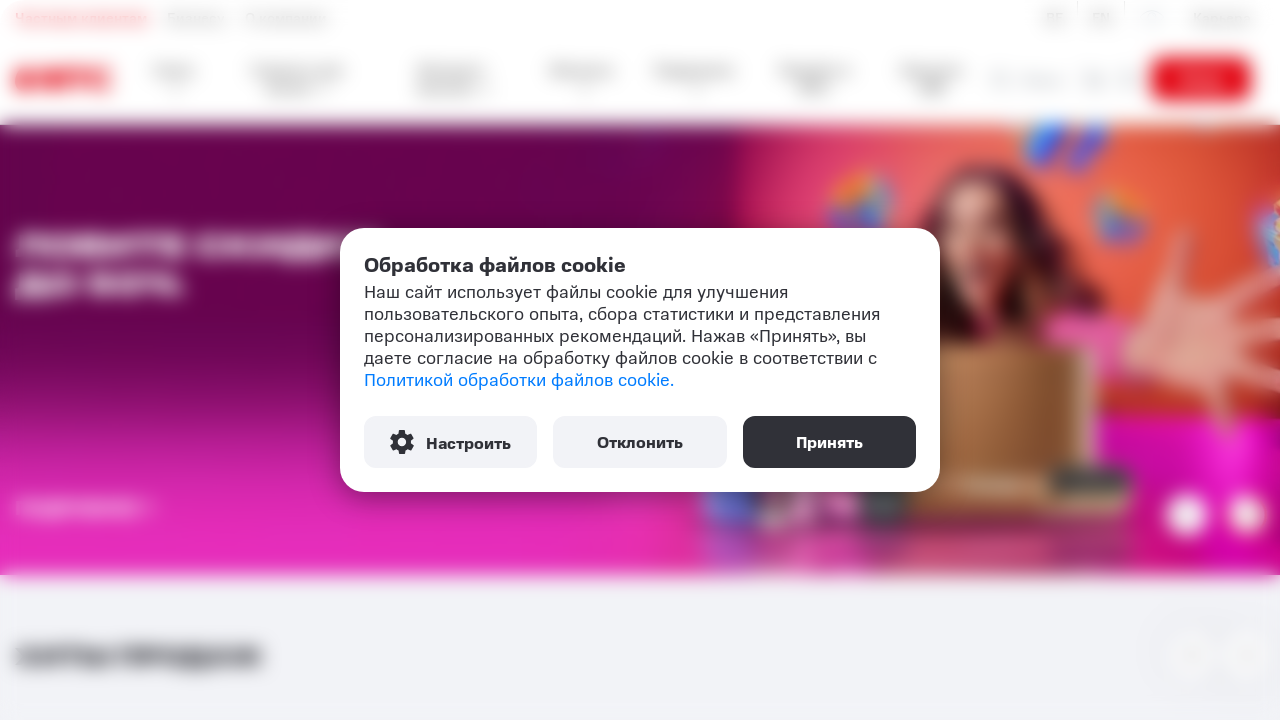